Tests browser window and tab management by opening multiple tabs/windows, navigating to different URLs (Visual Studio, Adobe, Maven Repository), closing a tab, and switching between windows.

Starting URL: https://visualstudio.microsoft.com/

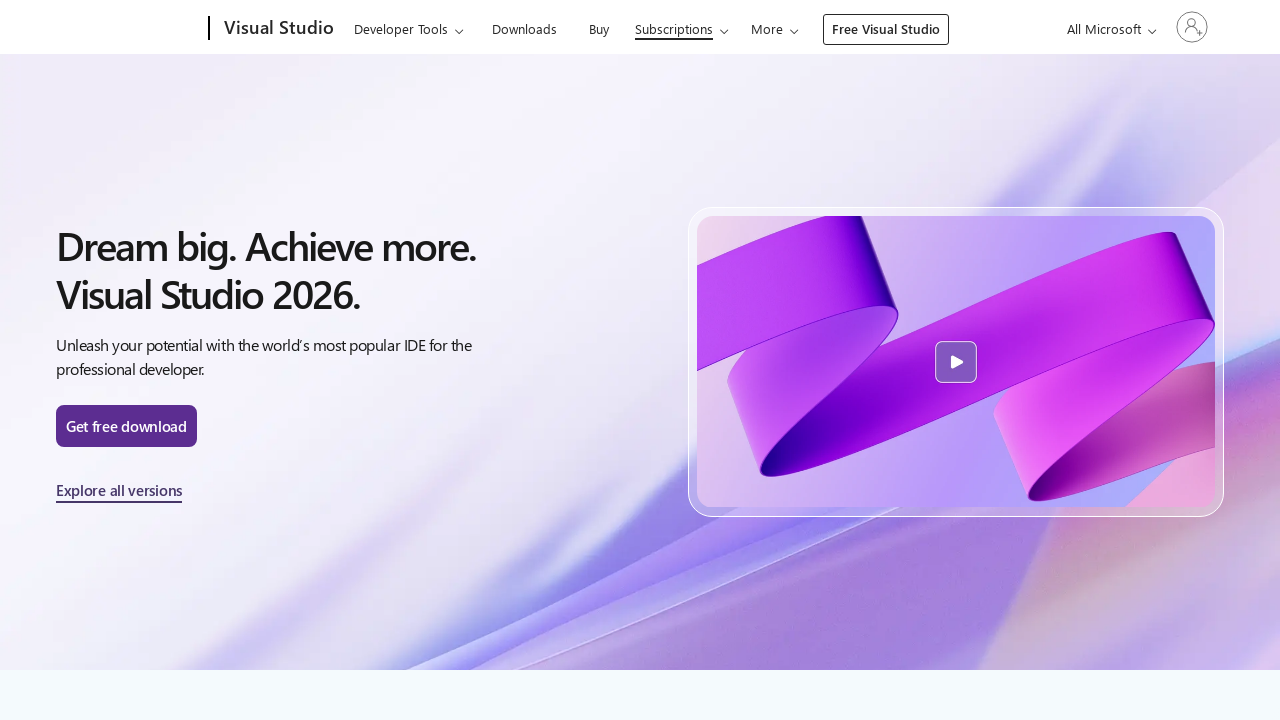

Visual Studio page loaded (domcontentloaded)
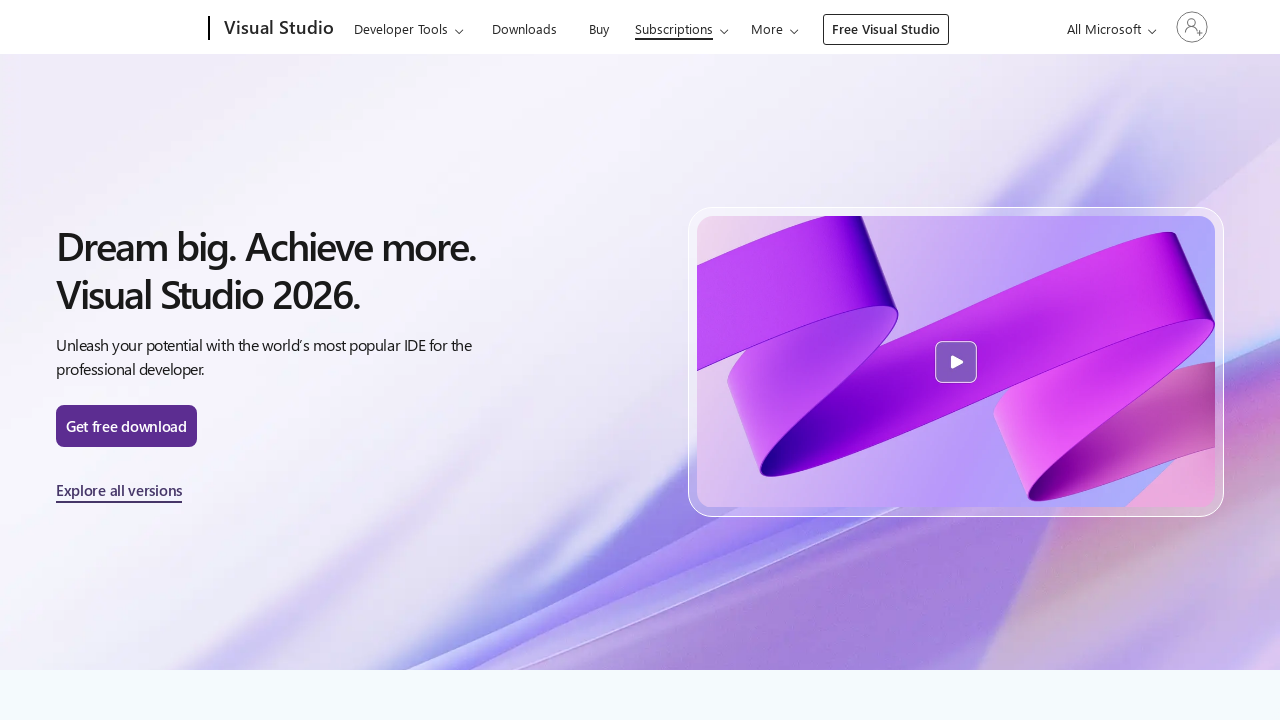

Opened new tab for Adobe
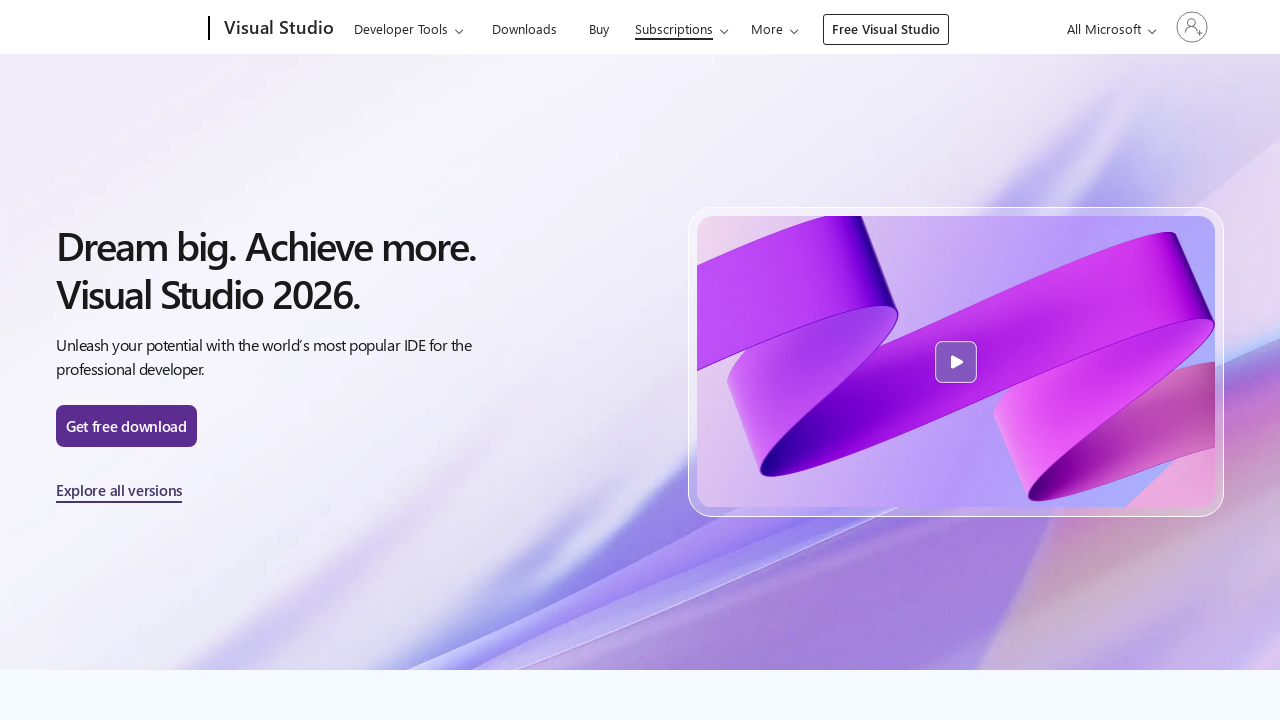

Navigated to Adobe website in new tab
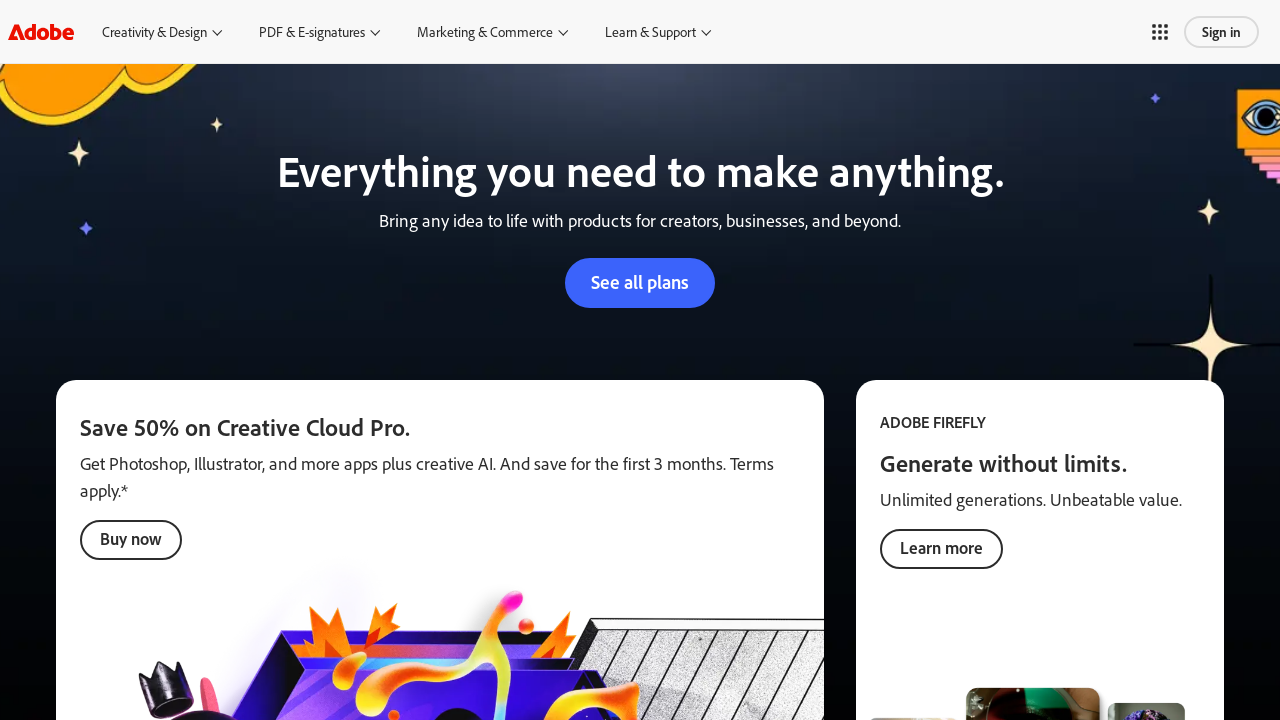

Adobe page loaded (domcontentloaded)
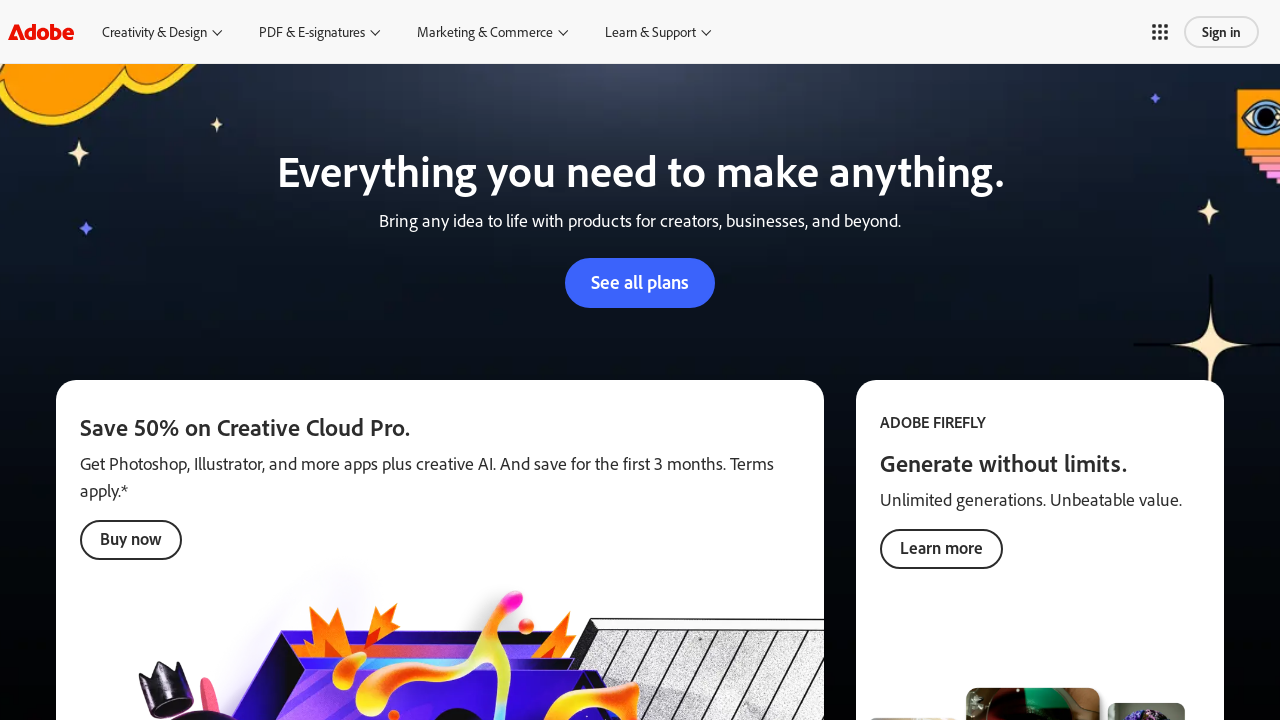

Closed Adobe tab
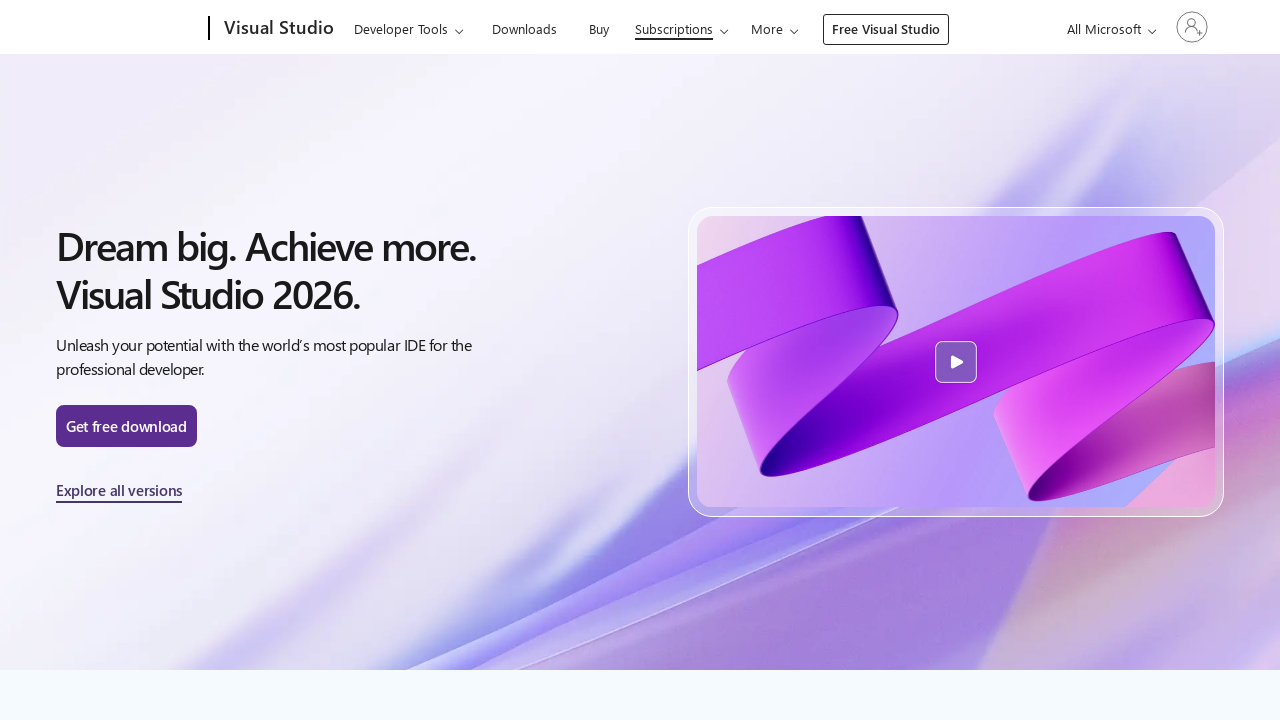

Brought Visual Studio page to front
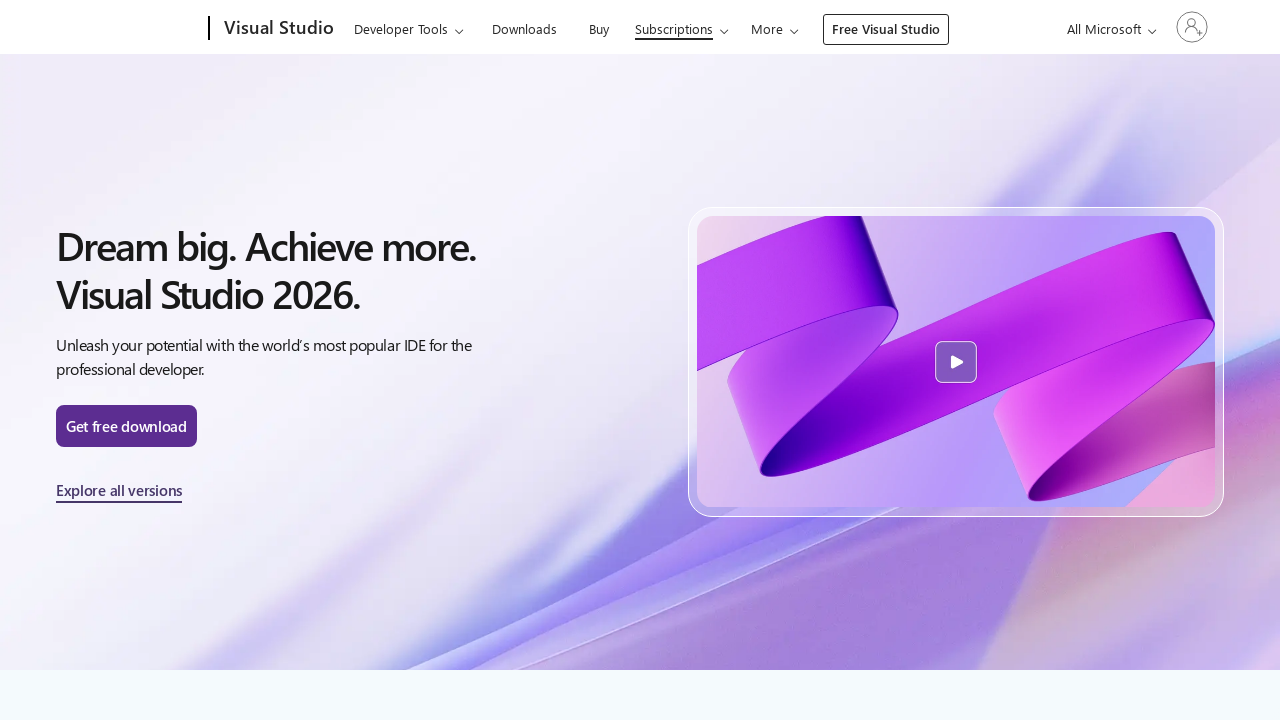

Visual Studio page still loaded (domcontentloaded)
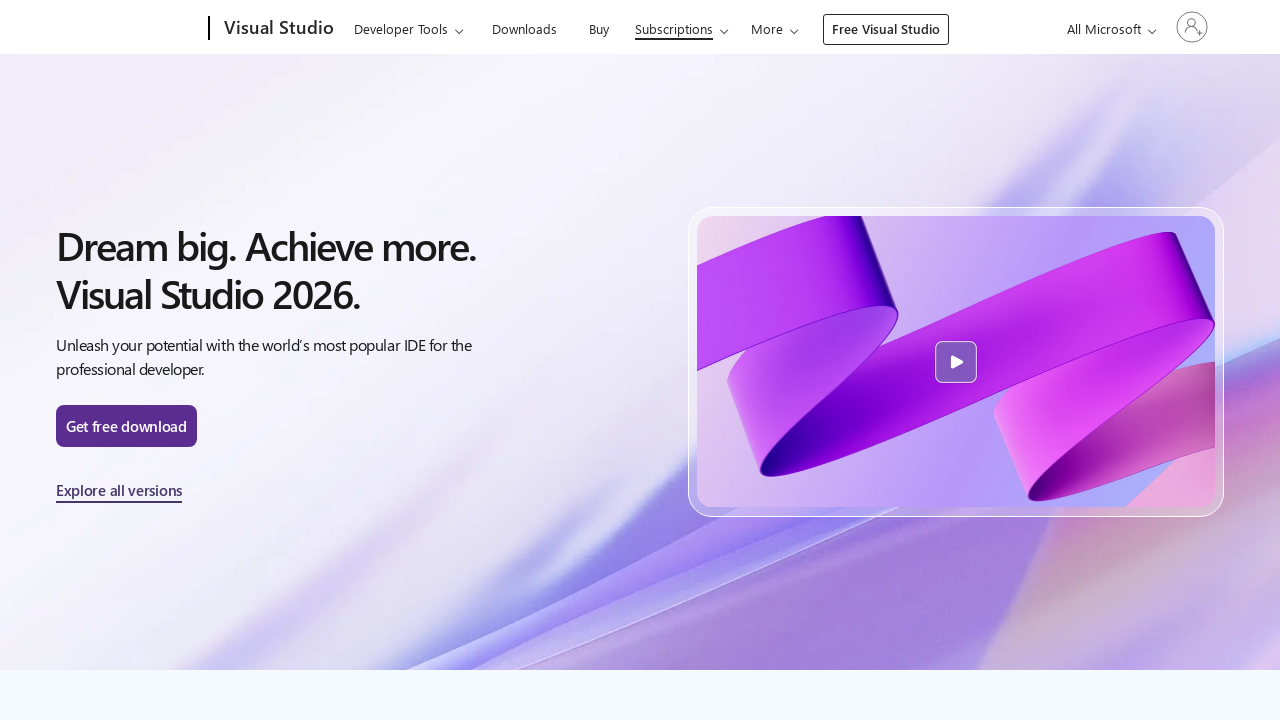

Opened new tab for Maven Repository
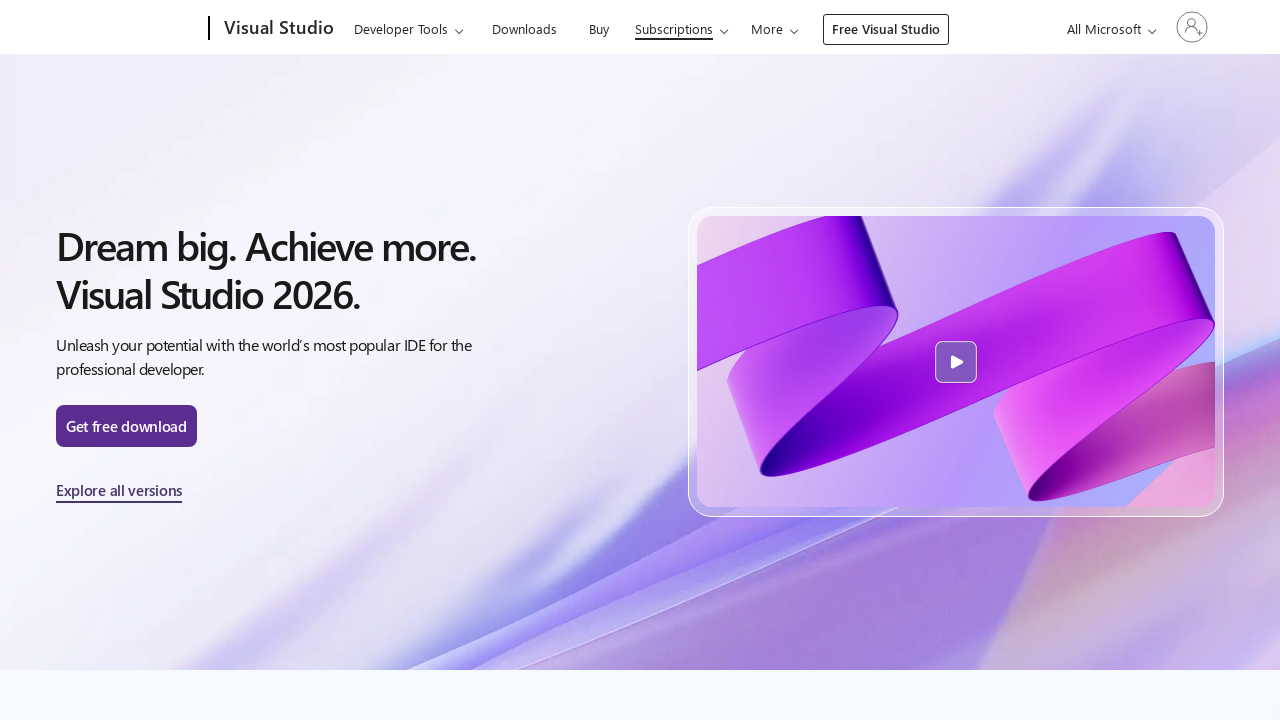

Navigated to Maven Repository website in new tab
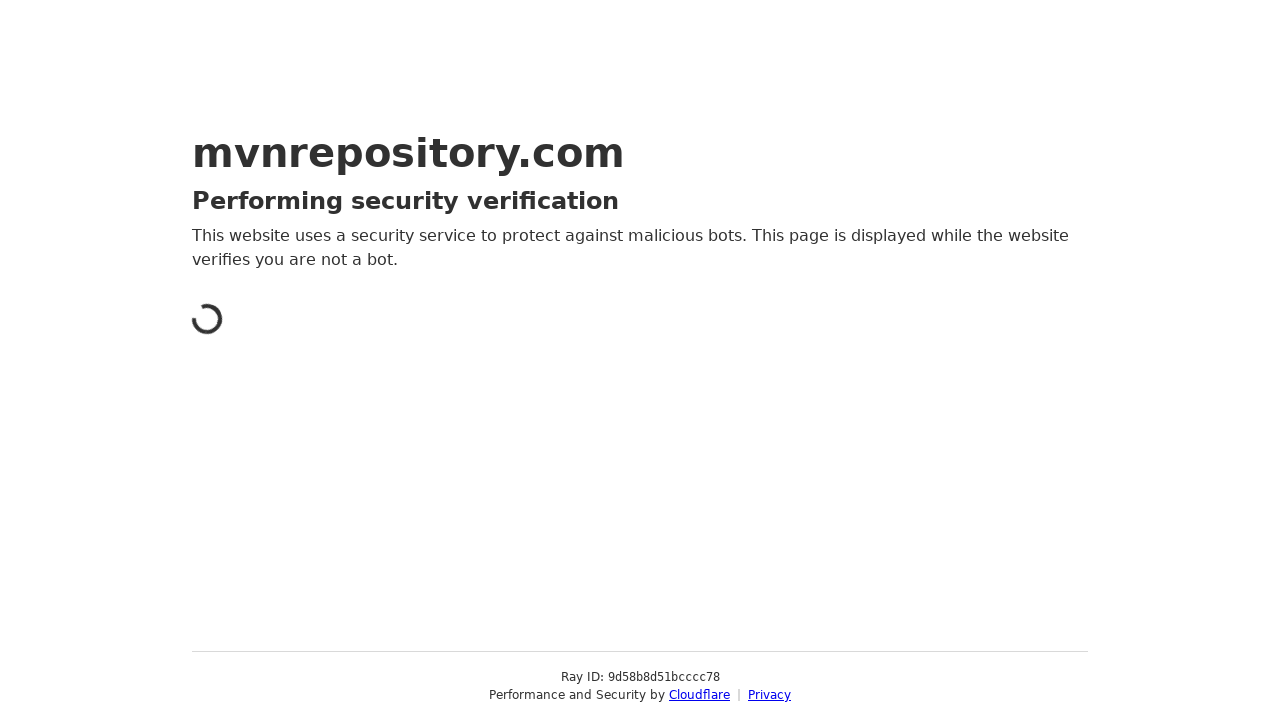

Maven Repository page loaded (domcontentloaded)
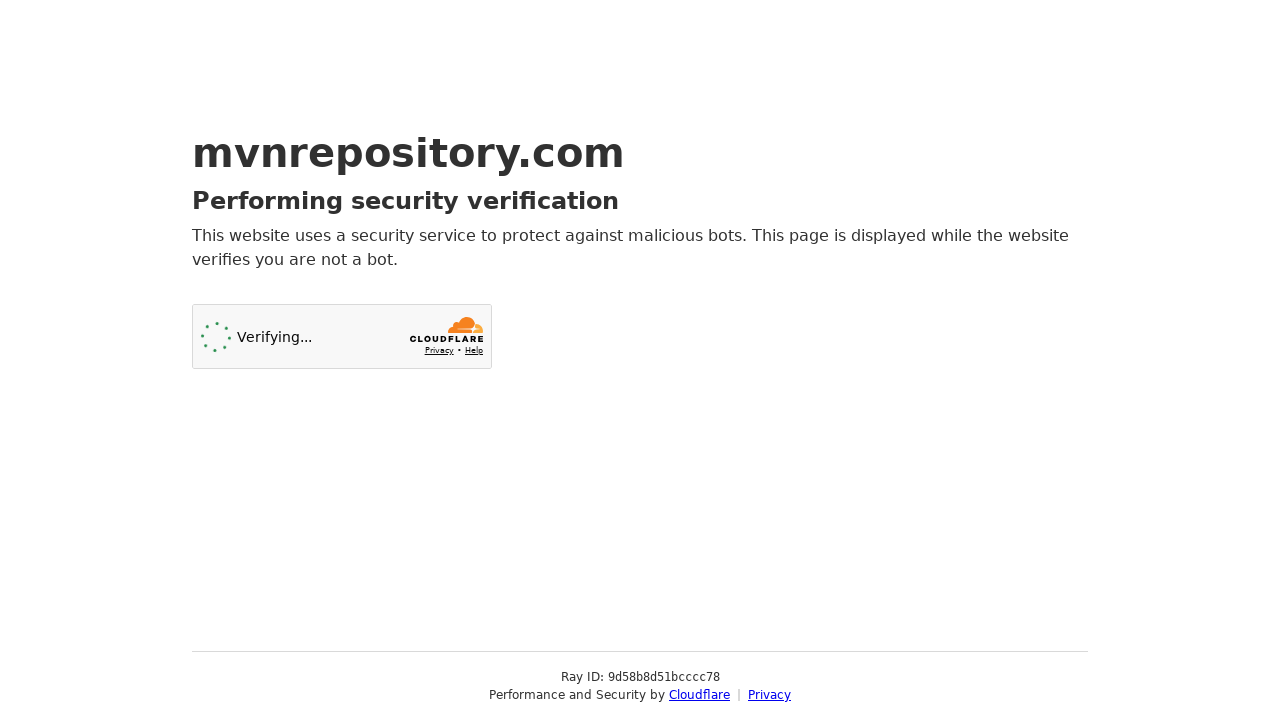

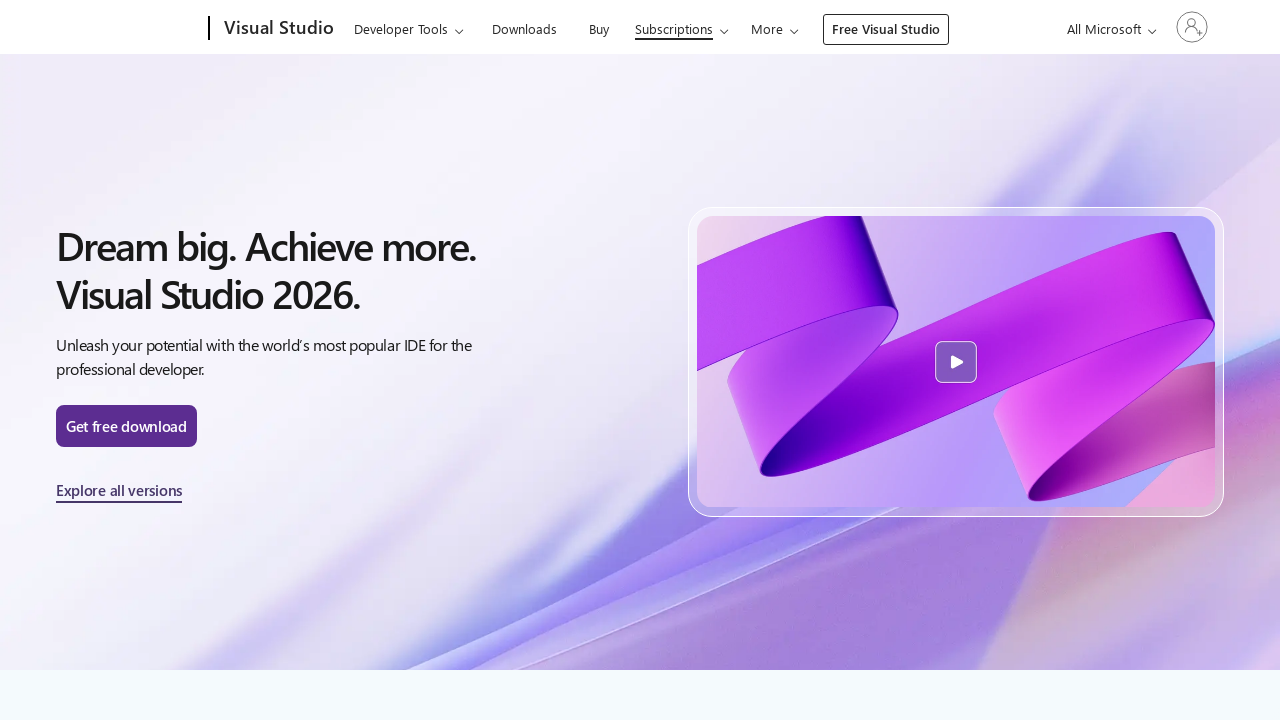